Navigates to the KFC India online ordering page and verifies the page loads successfully.

Starting URL: https://online.kfc.co.in/

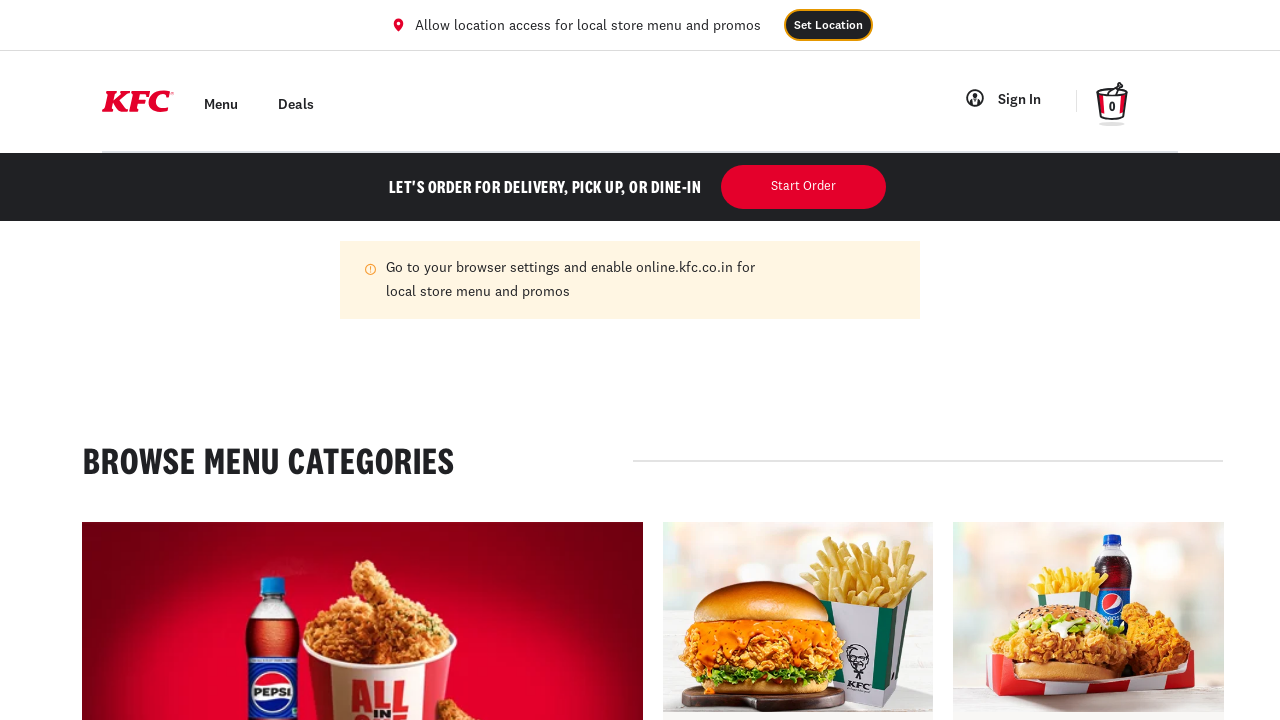

Waited for page to reach domcontentloaded state
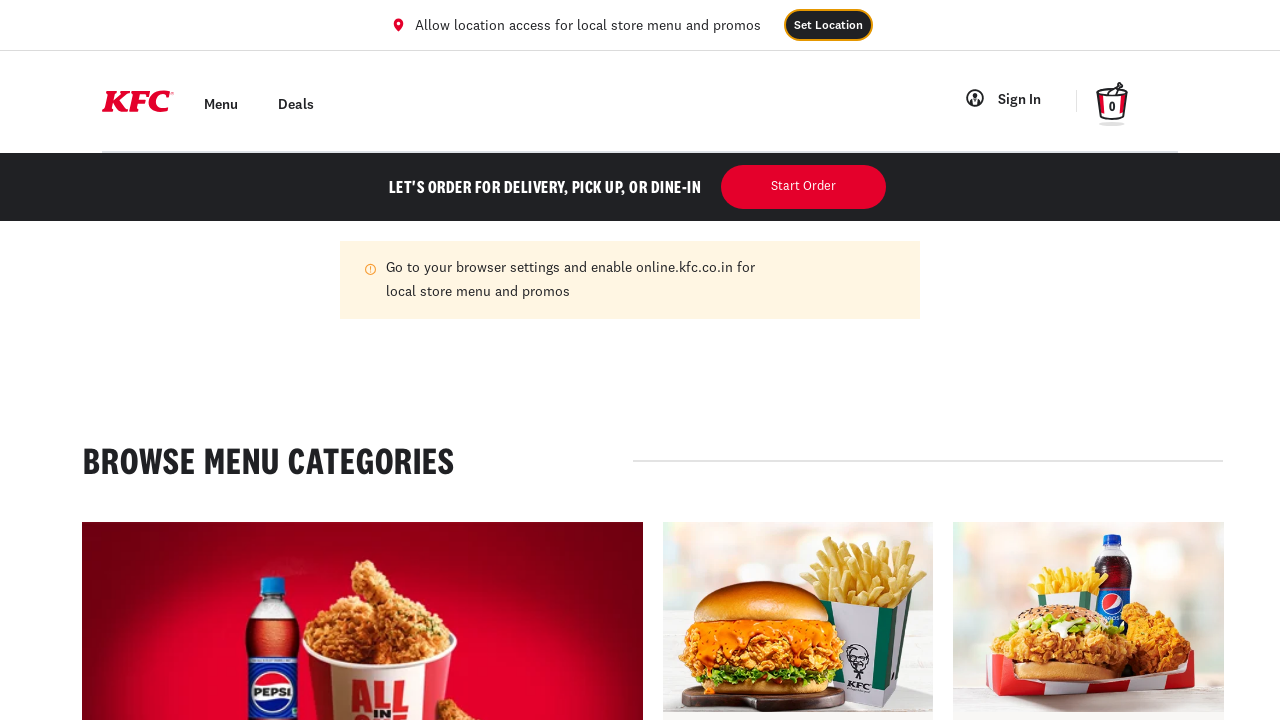

Verified body element is present on KFC India ordering page
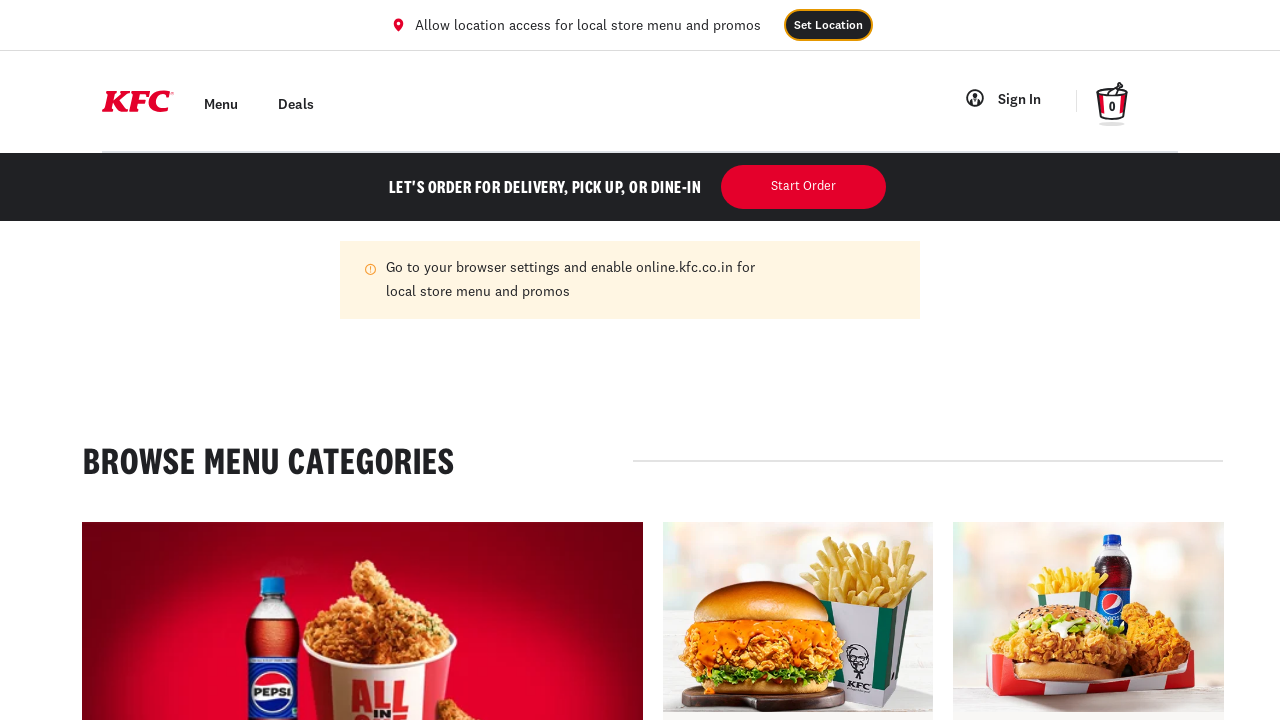

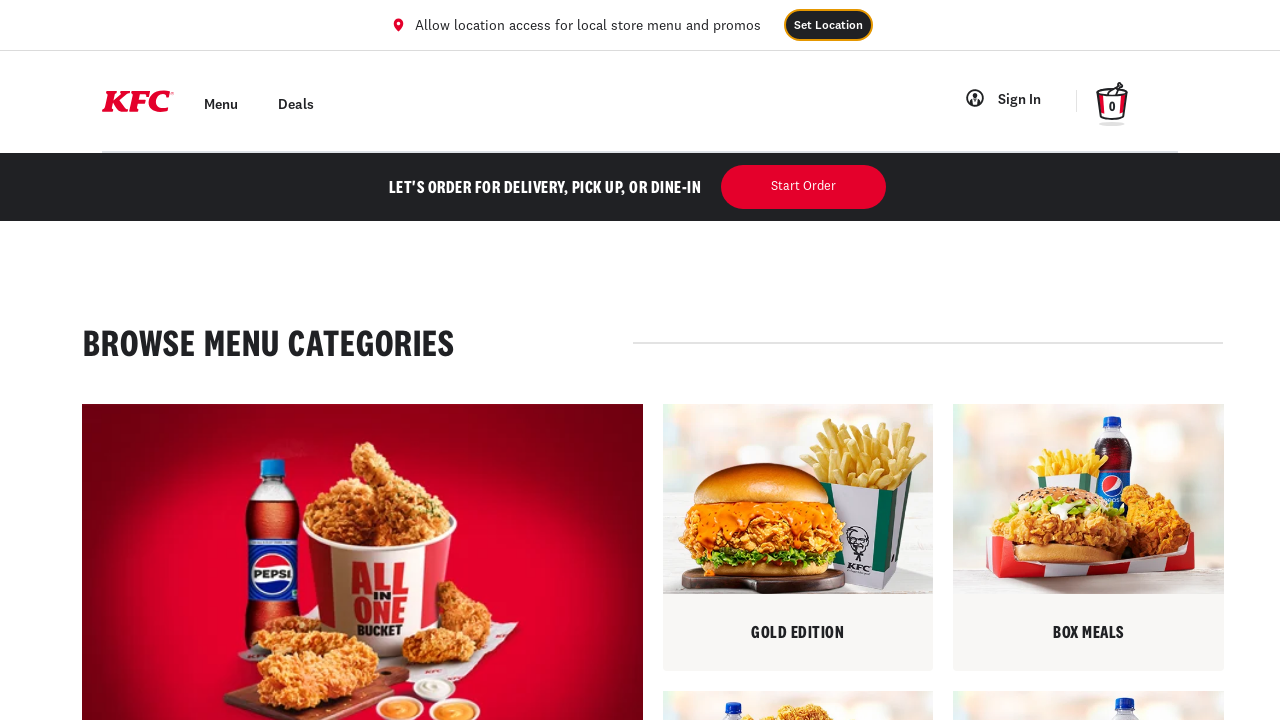